Tests a simple registration form by filling in first name, last name, email, and phone number fields, then submitting the form and handling the confirmation alert.

Starting URL: https://v1.training-support.net/selenium/simple-form

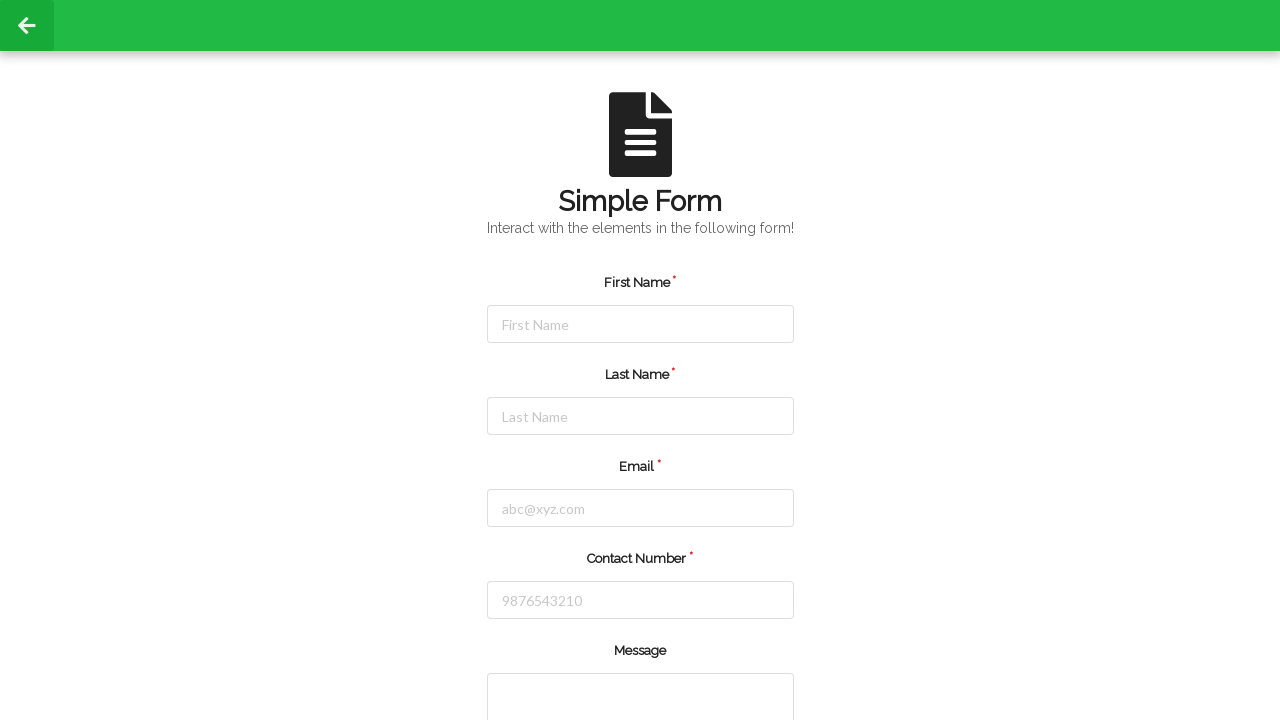

Filled first name field with 'Jennifer' on #firstName
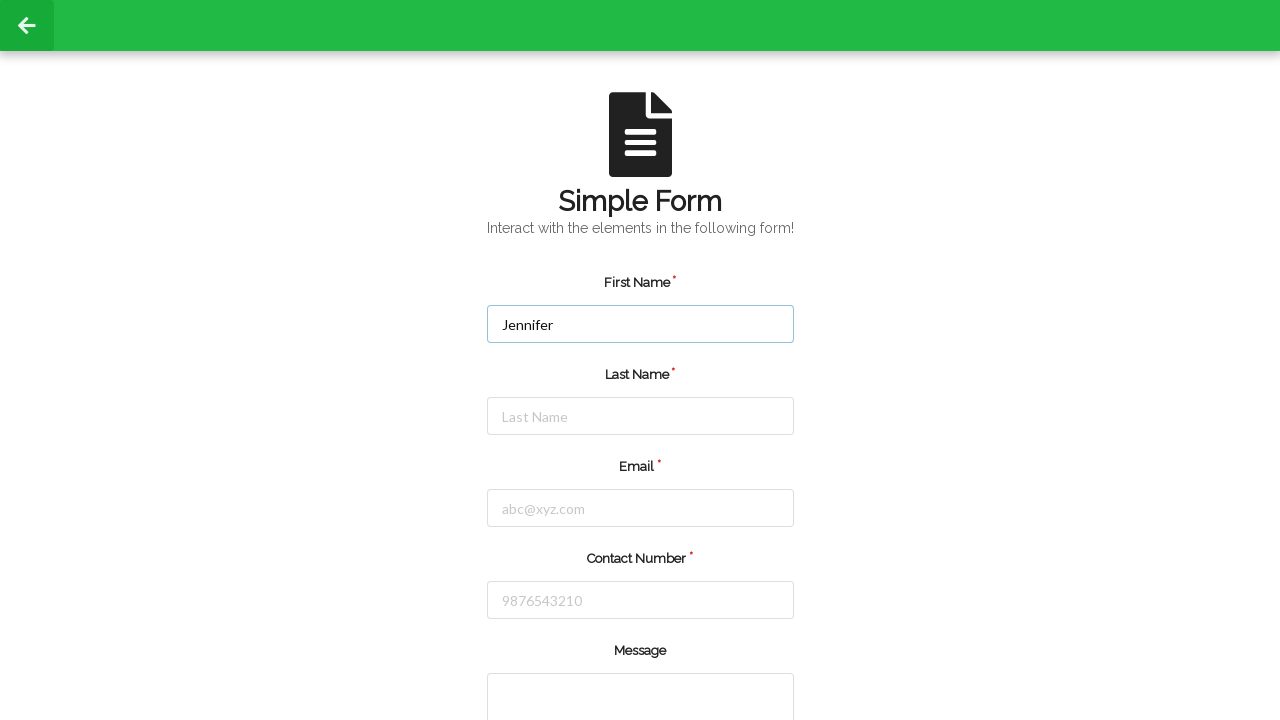

Filled last name field with 'Martinez' on #lastName
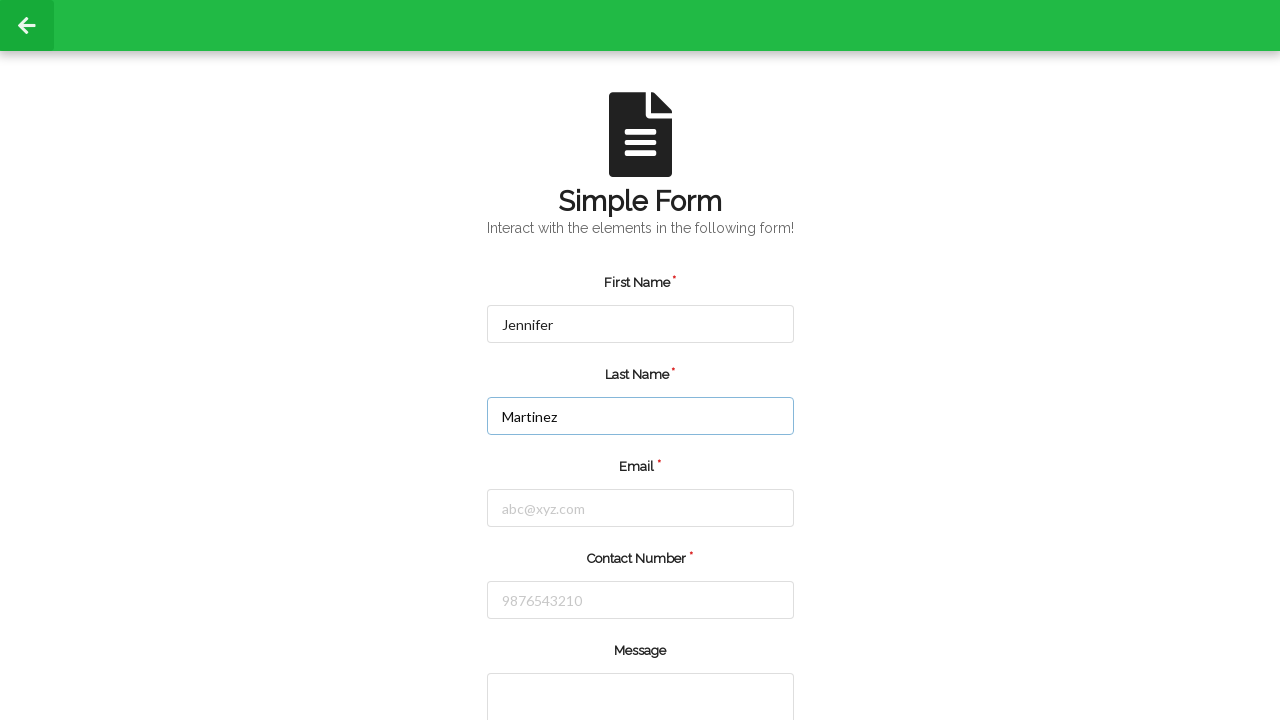

Filled email field with 'jennifer.martinez@example.com' on #email
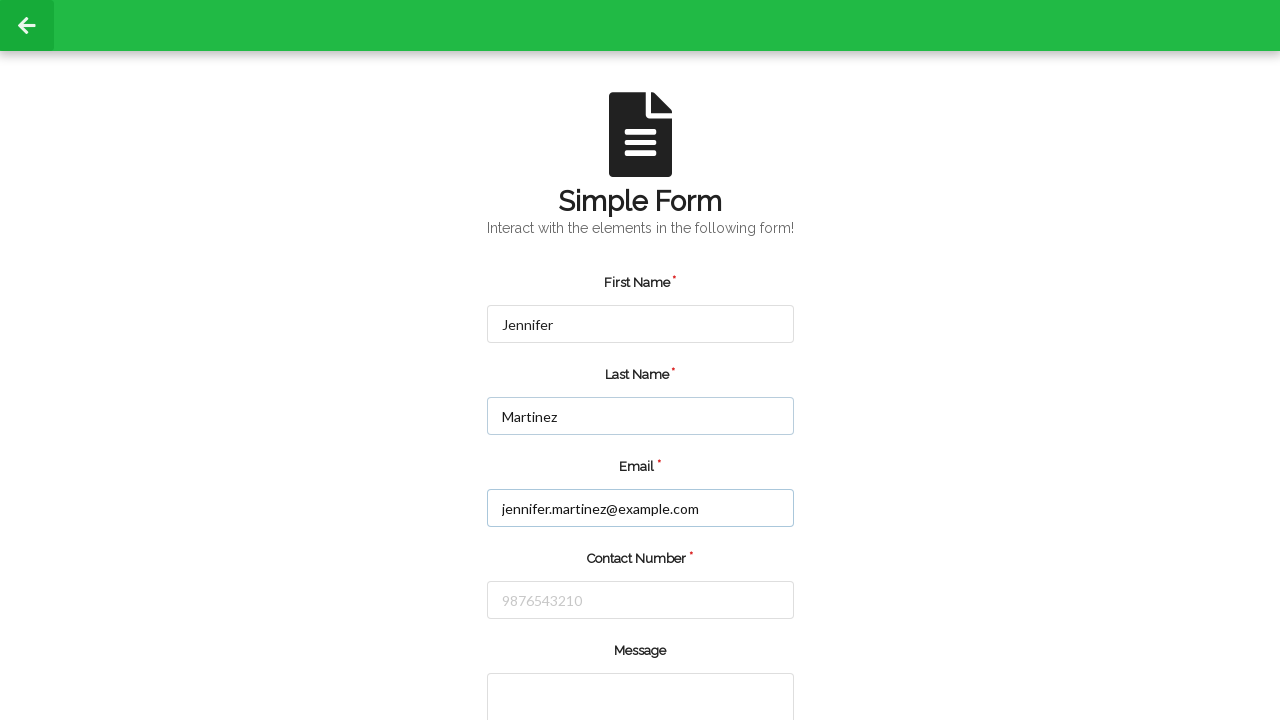

Filled phone number field with '5551234567' on #number
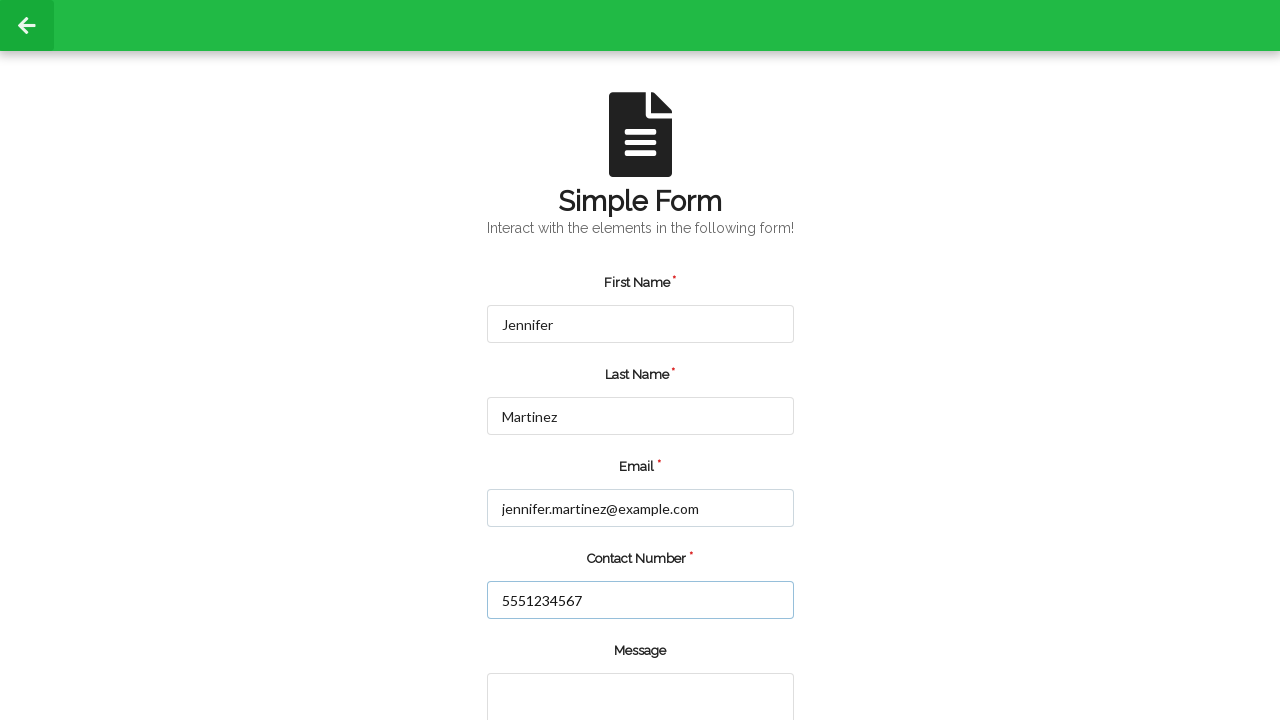

Clicked the submit button at (558, 660) on input.green
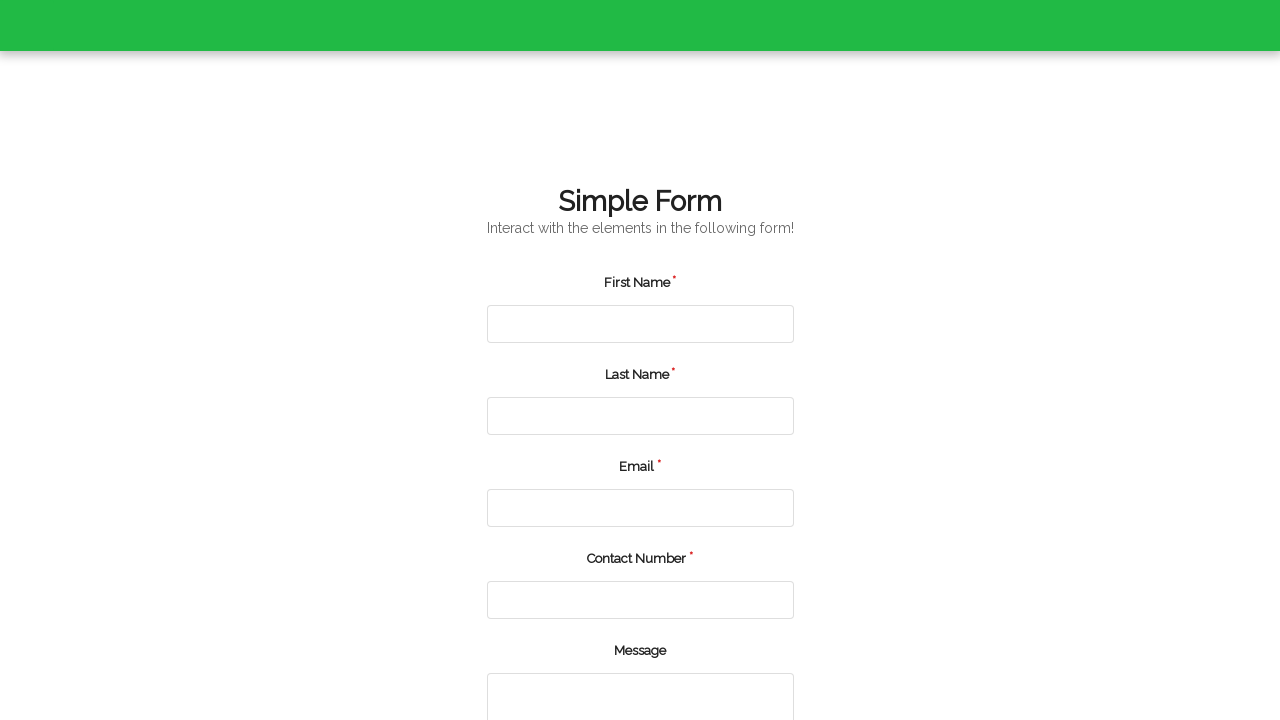

Set up dialog handler to accept alerts
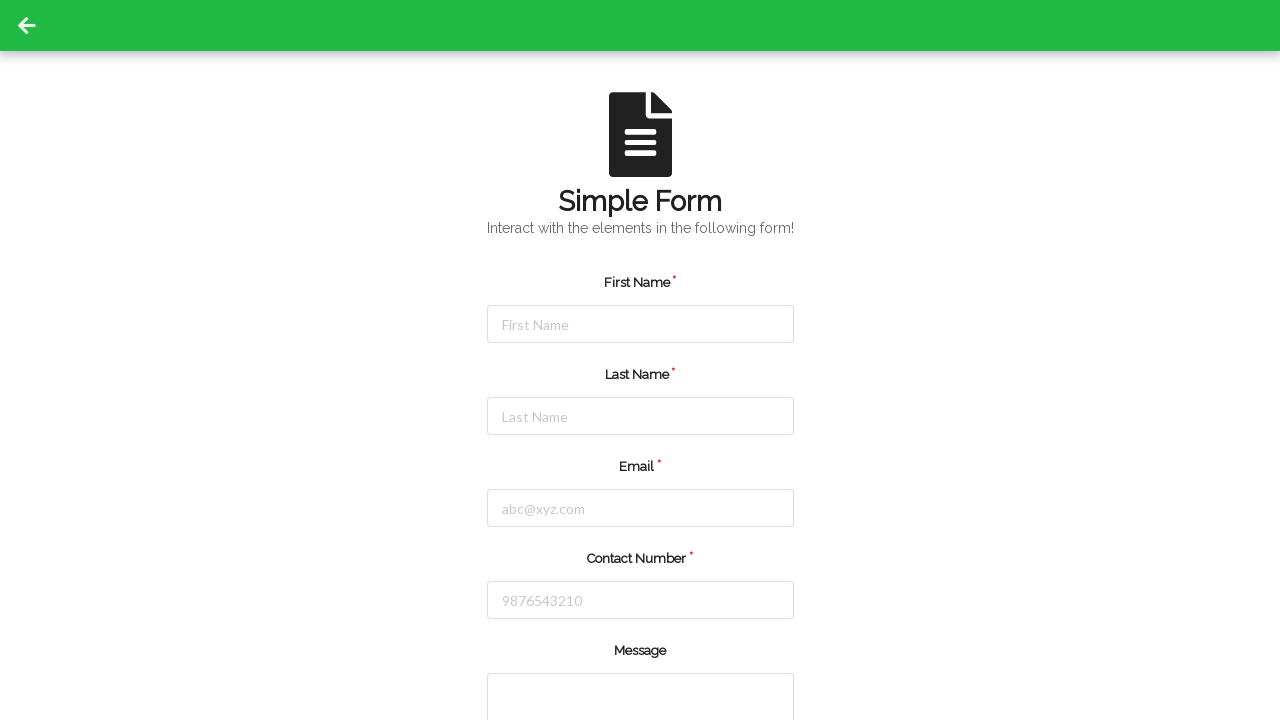

Waited for alert processing and confirmation
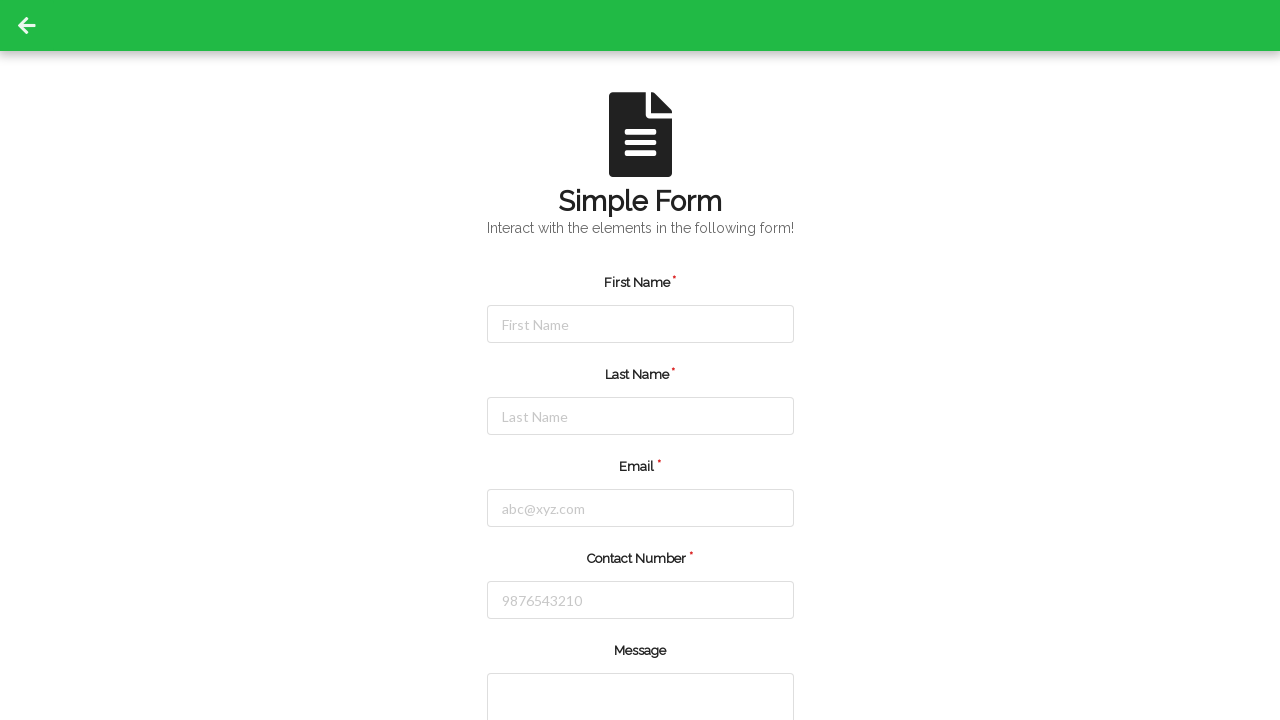

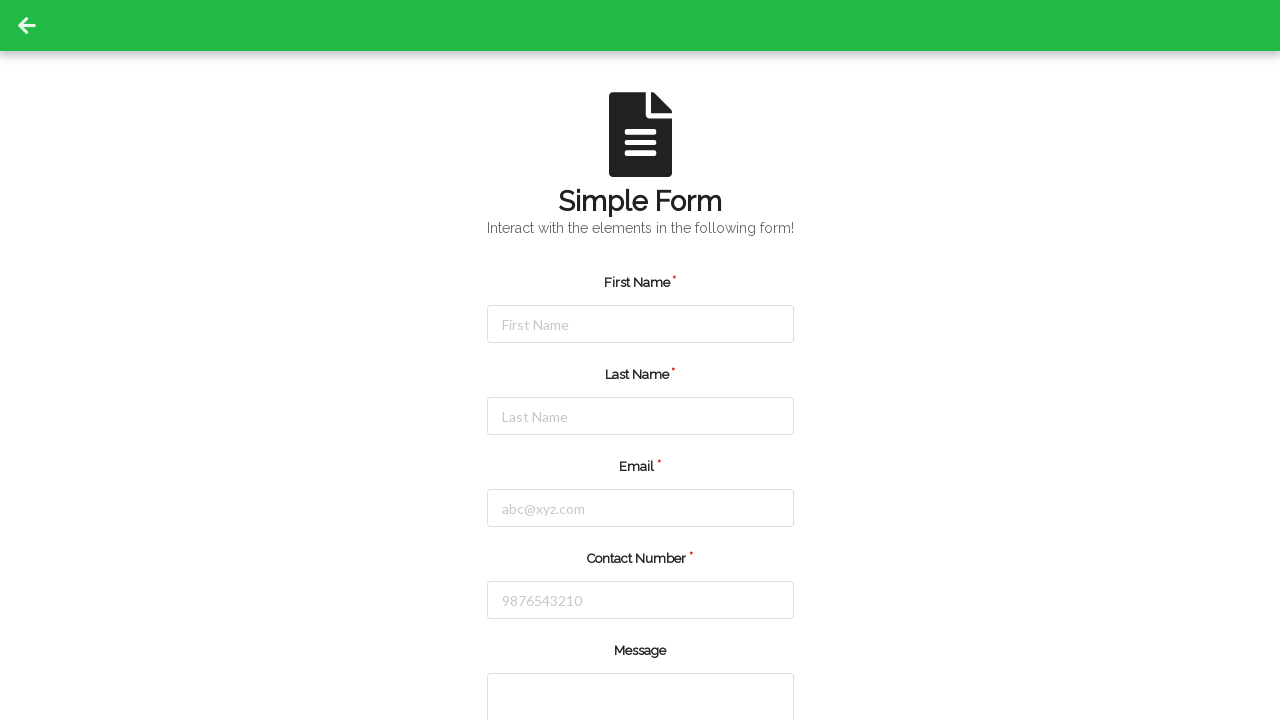